Tests login form validation by entering username, clearing password field, and verifying "Password is required" error message appears

Starting URL: https://www.saucedemo.com/

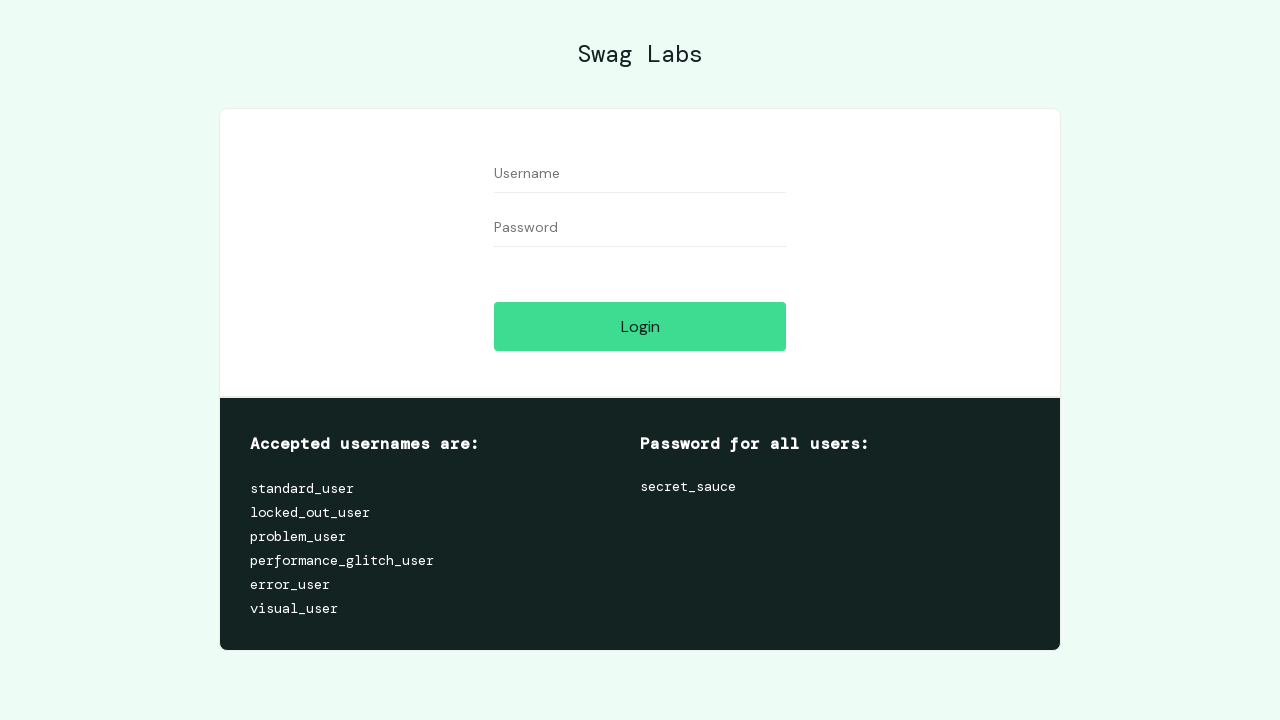

Filled username field with 'standard_user' on //input[@id='user-name']
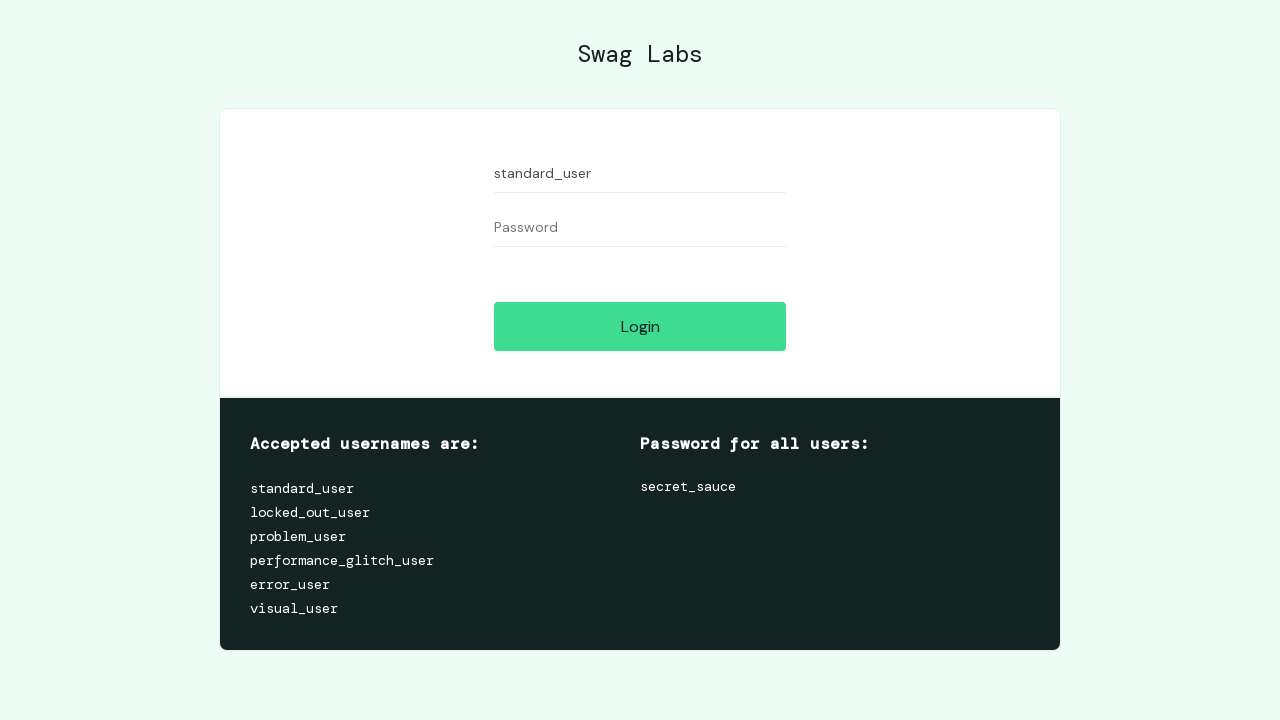

Filled password field with test password on //input[@id='password']
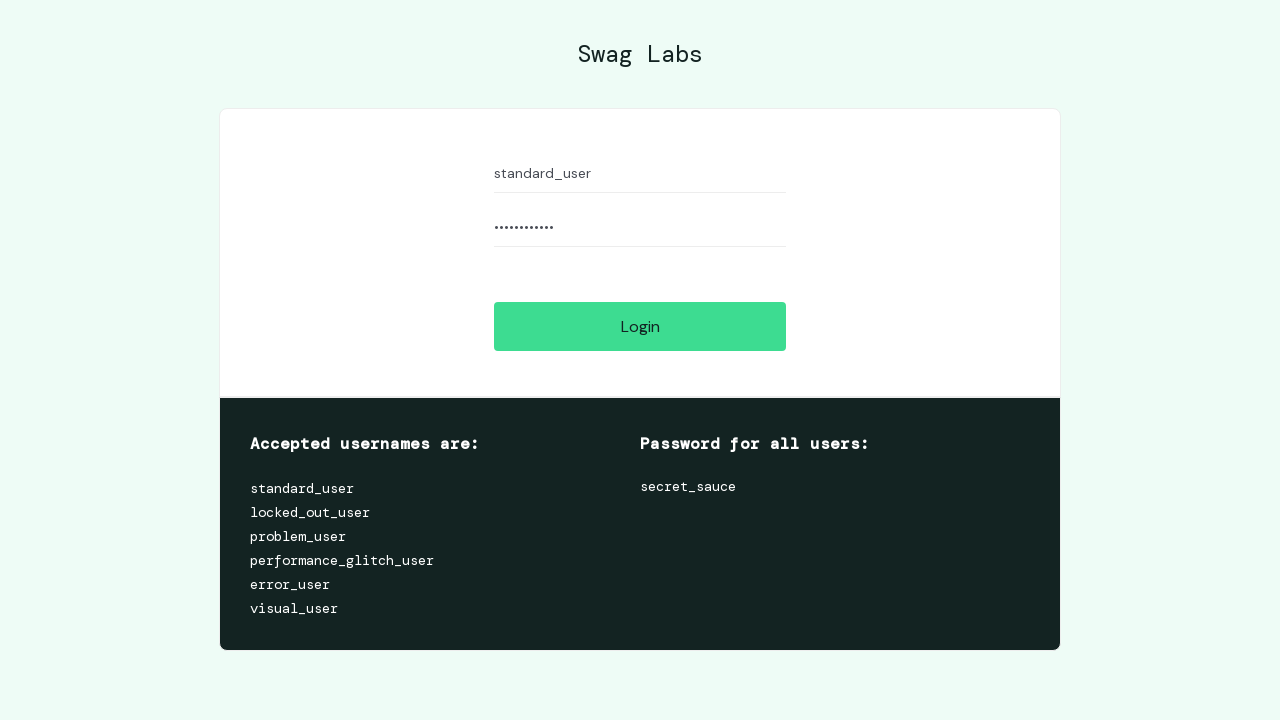

Cleared password field on //input[@id='password']
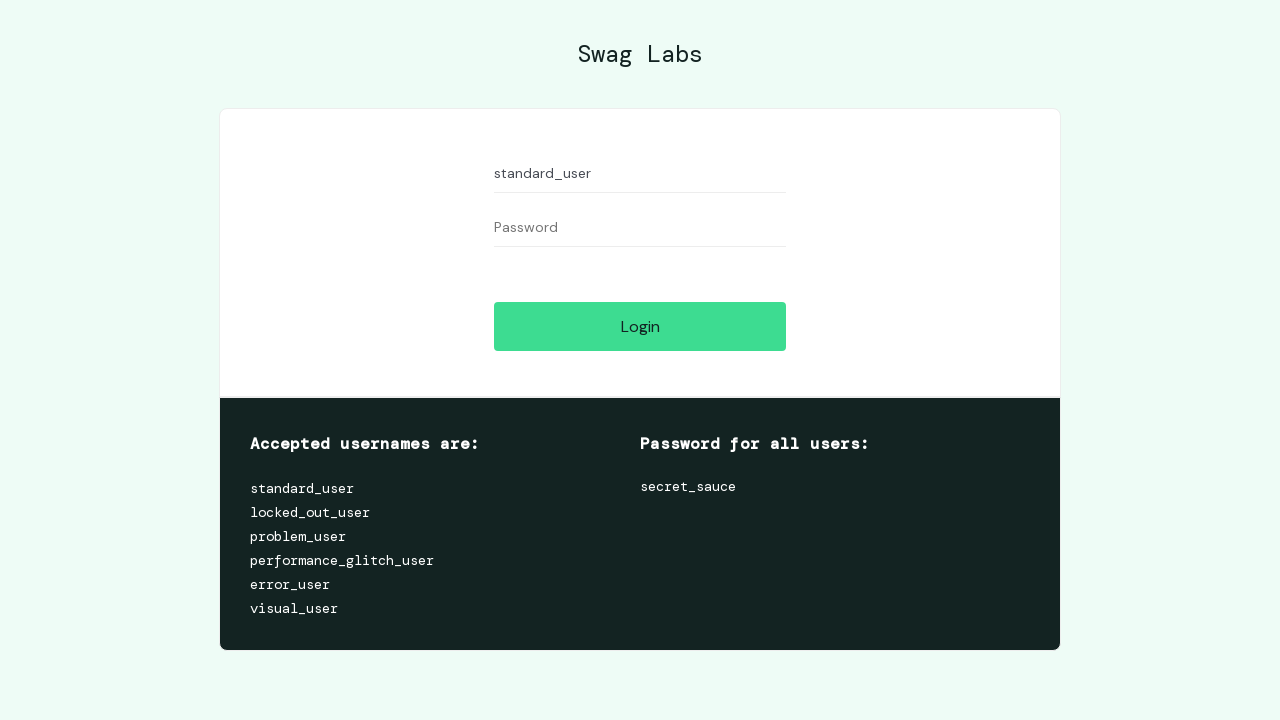

Clicked login button at (640, 326) on xpath=//input[@id='login-button']
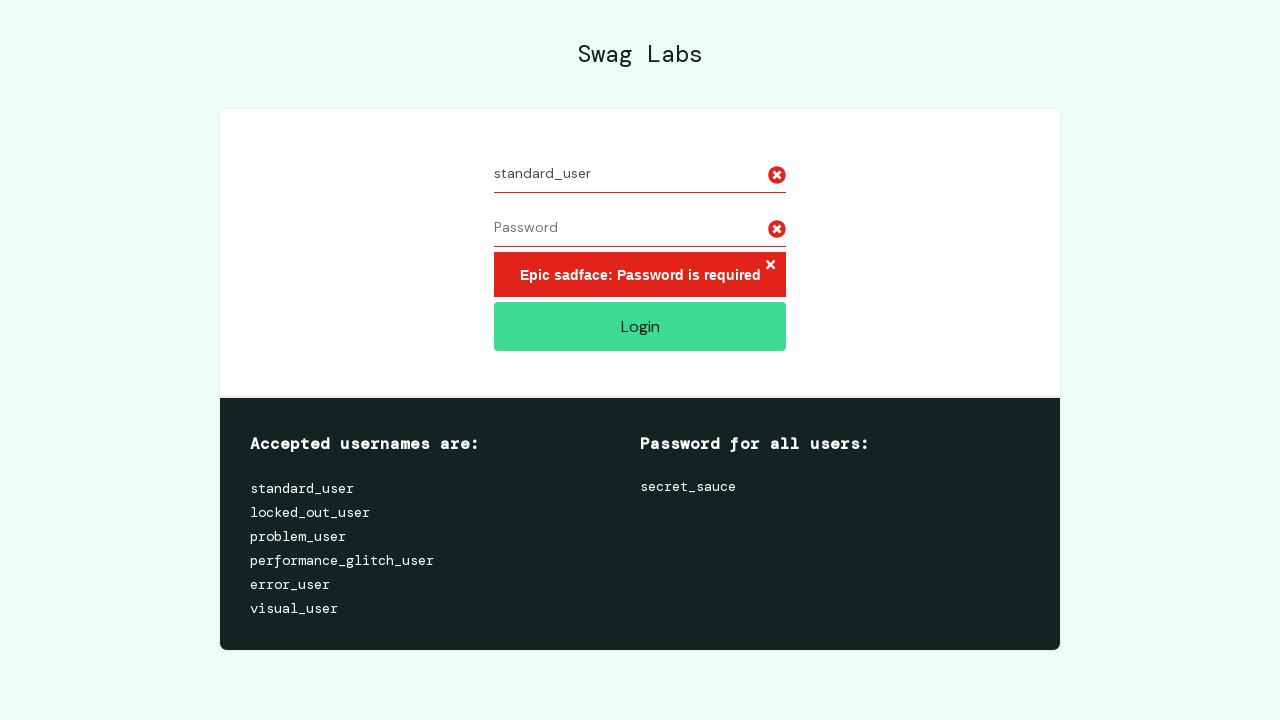

Error message element loaded on page
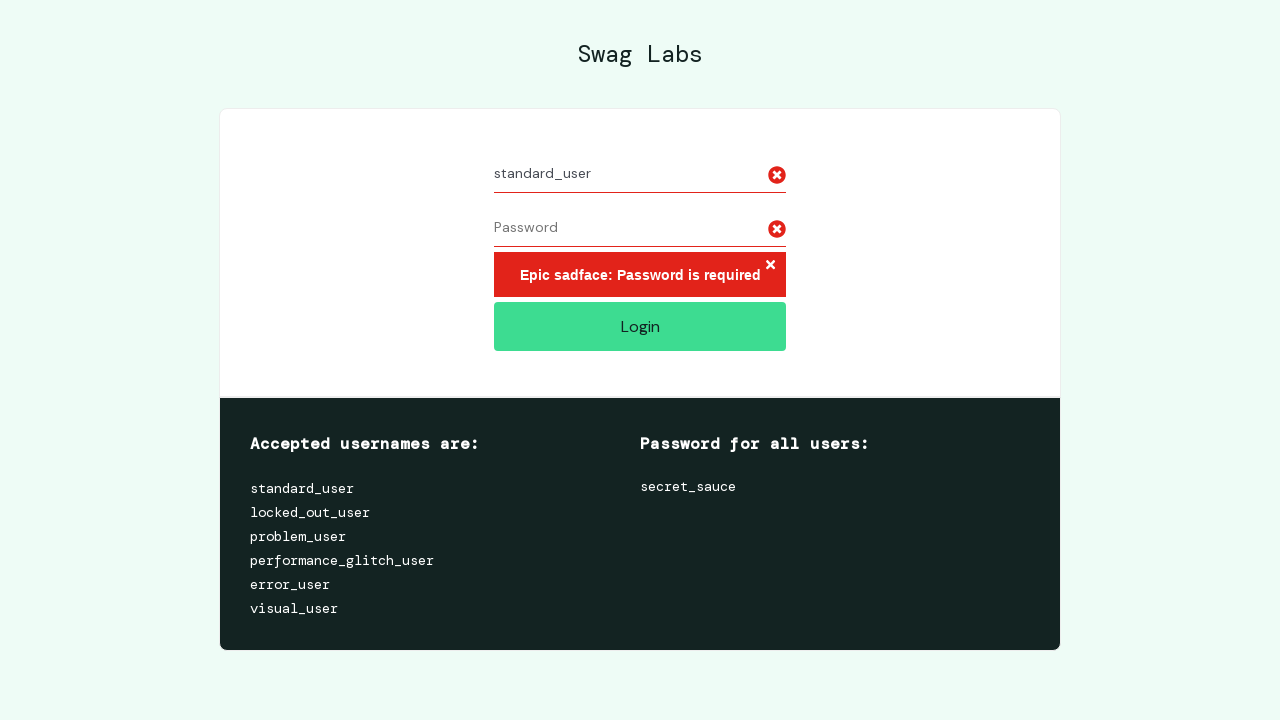

Retrieved error message text: 'Epic sadface: Password is required'
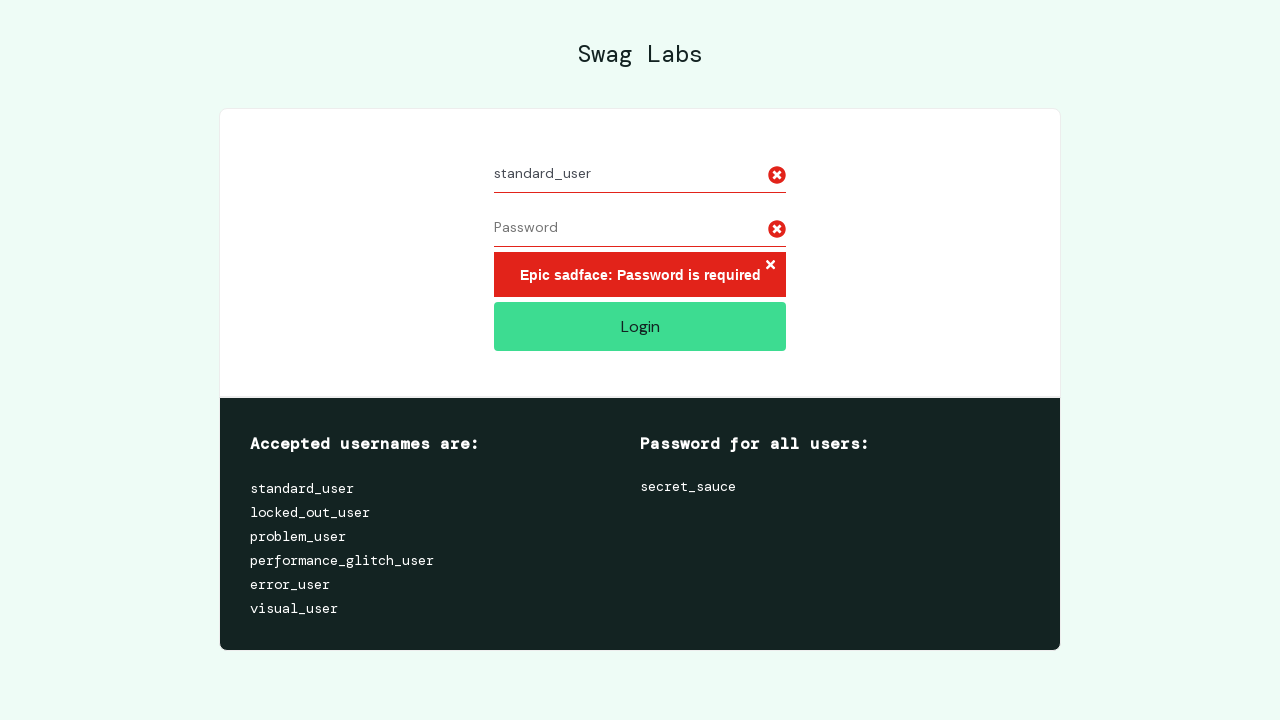

Verified 'Password is required' error message is displayed
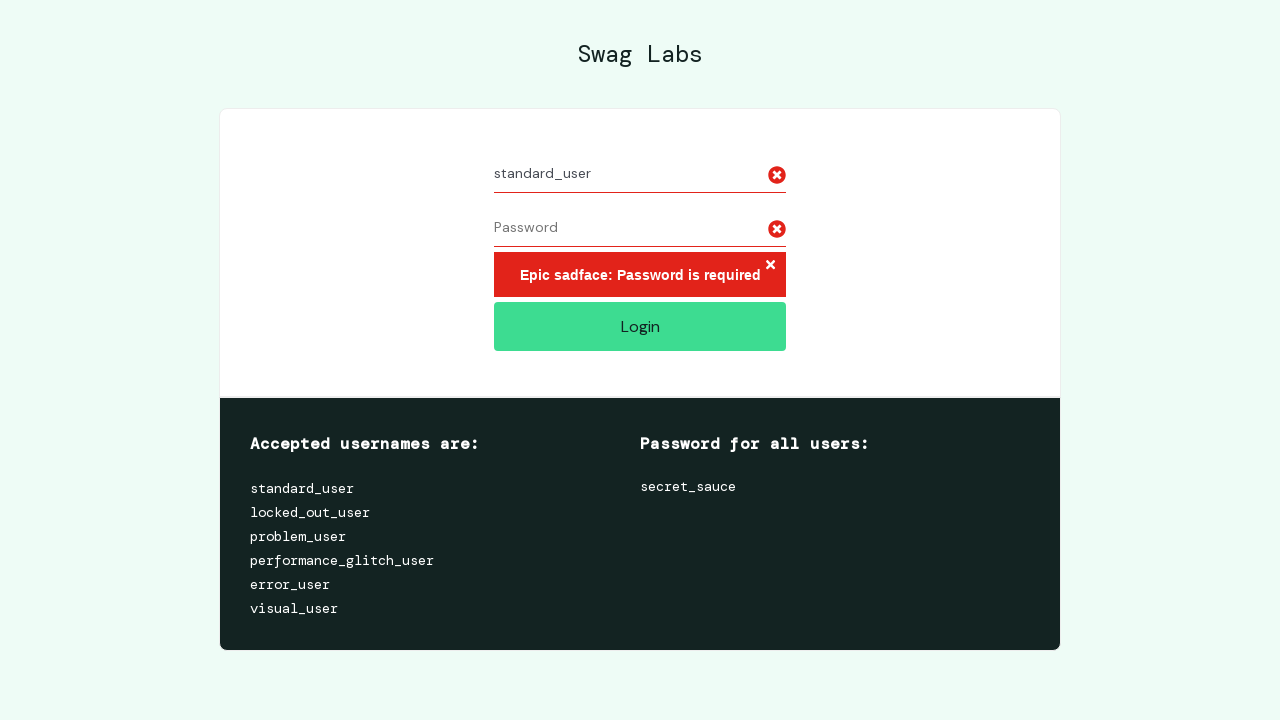

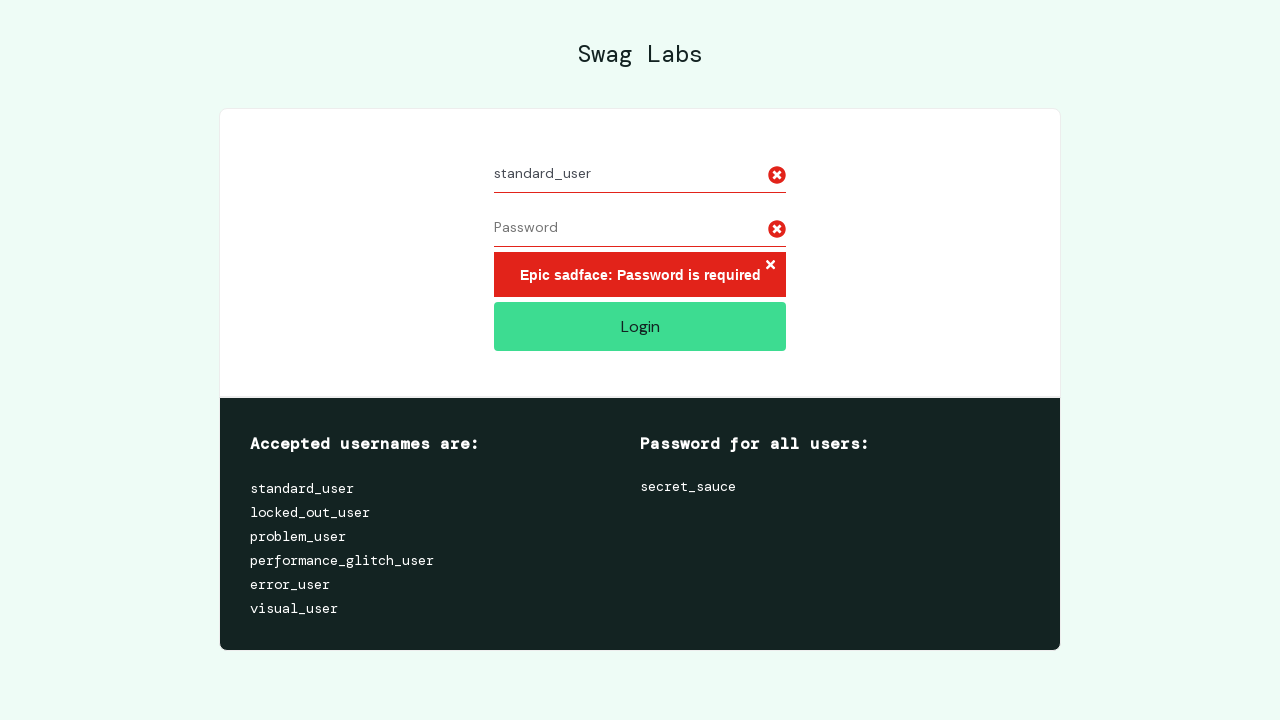